Tests checking and unchecking a checkbox using generic form input method

Starting URL: https://www.w3schools.com/tags/tryit.asp?filename=tryhtml5_input_type_checkbox

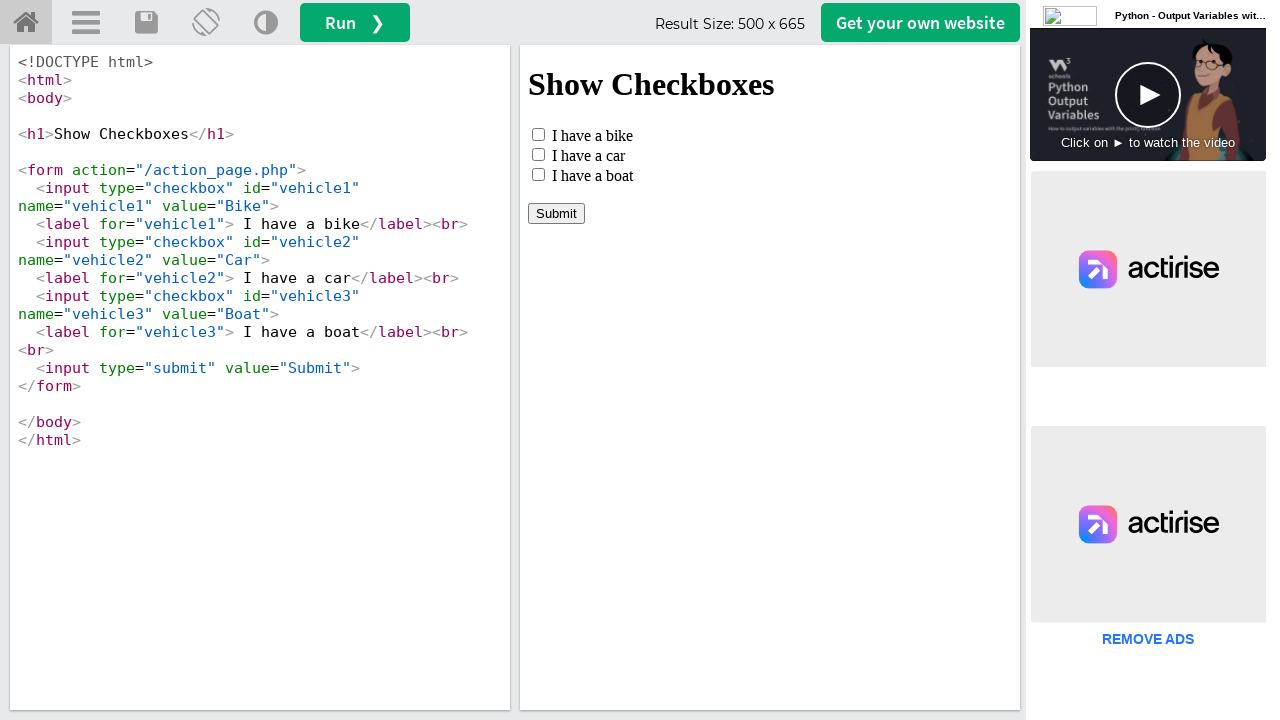

Located iframe with ID 'iframeResult' containing the form
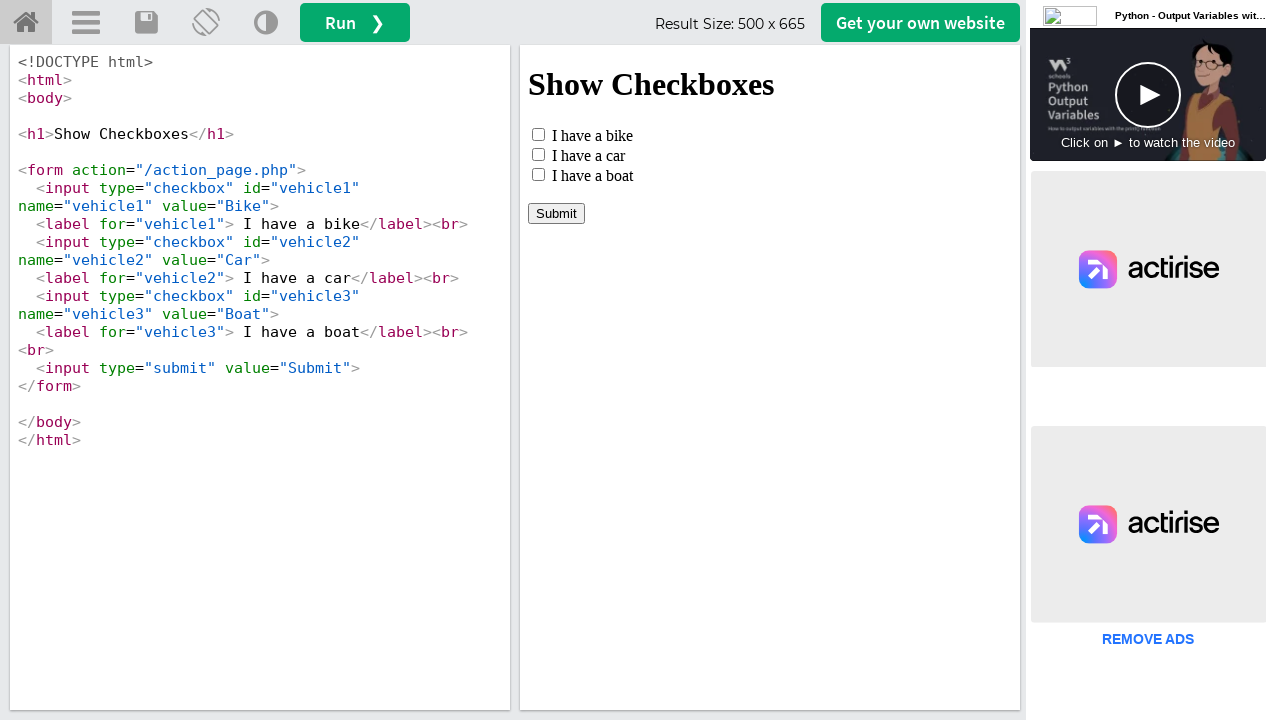

Clicked 'I have a car' label to check the checkbox at (588, 155) on #iframeResult >> internal:control=enter-frame >> label:has-text('I have a car')
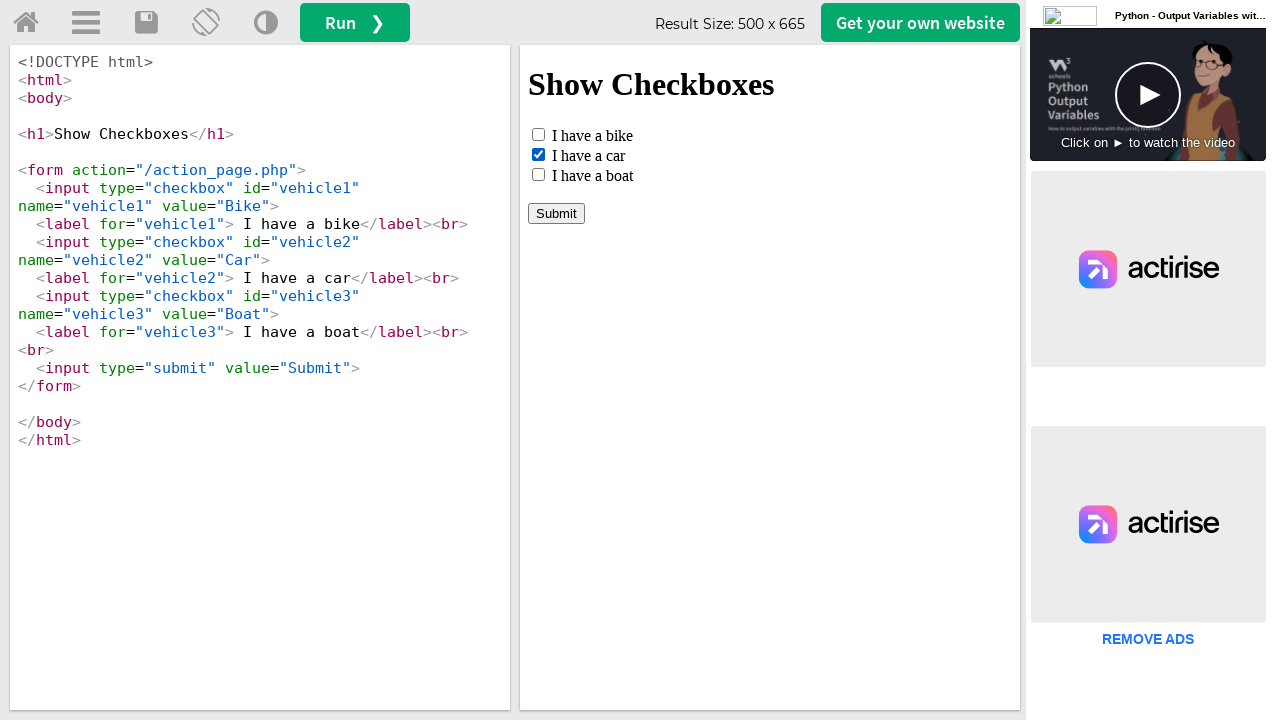

Clicked 'I have a car' label to uncheck the checkbox at (588, 155) on #iframeResult >> internal:control=enter-frame >> label:has-text('I have a car')
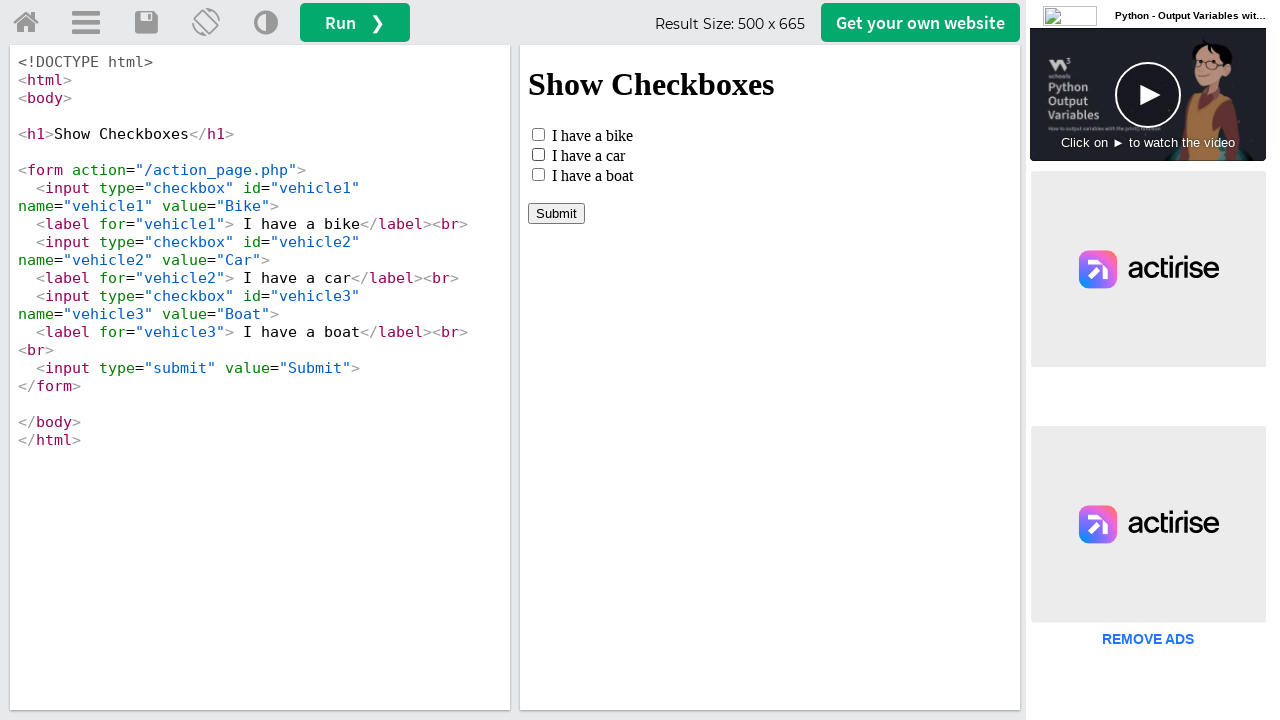

Verified that the checkbox is unchecked
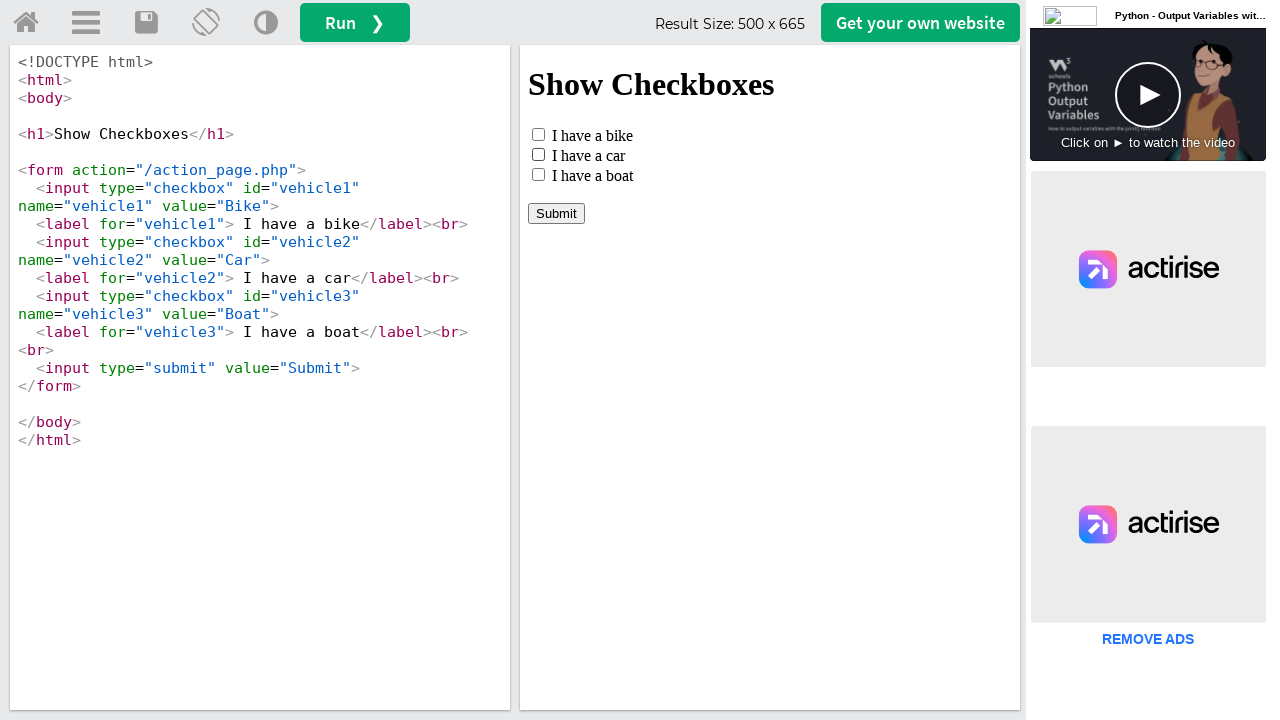

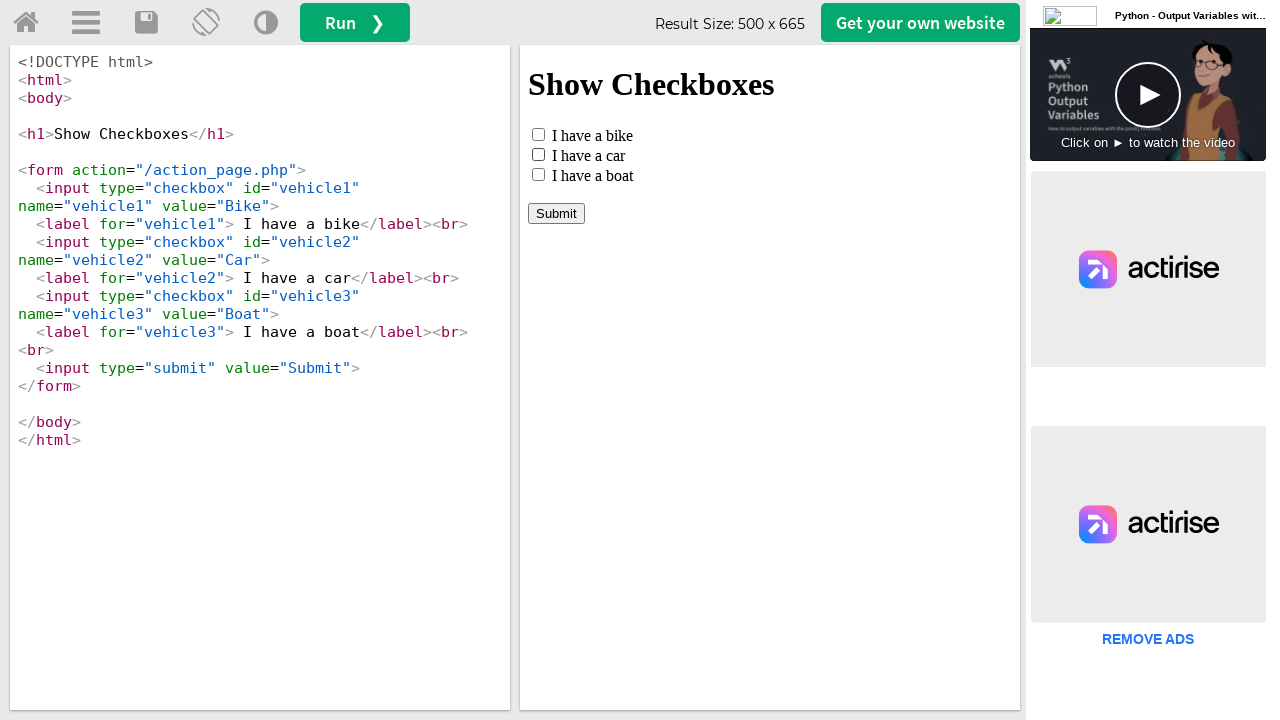